Tests explicit wait functionality by waiting for a button to become clickable after being initially disabled, demonstrating WebDriverWait with expected conditions.

Starting URL: https://demoqa.com/dynamic-properties

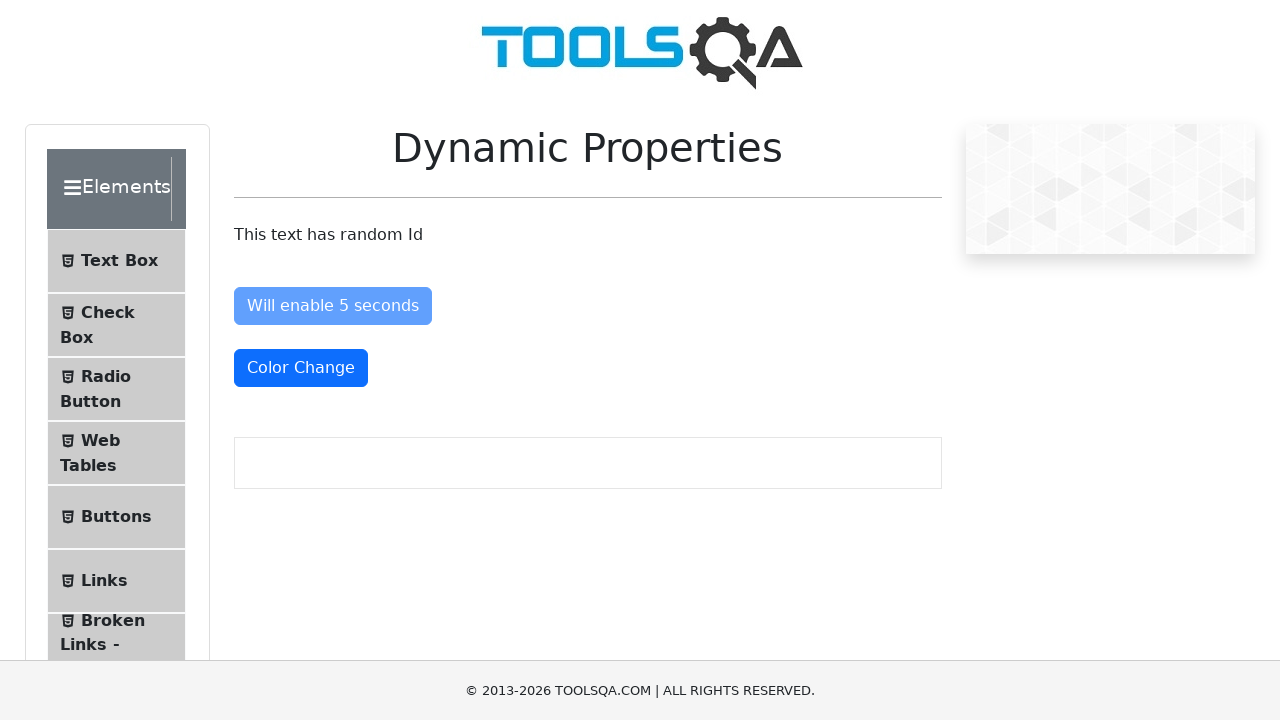

Waited for 'Enable After' button to become clickable (disabled state removed after 5 seconds)
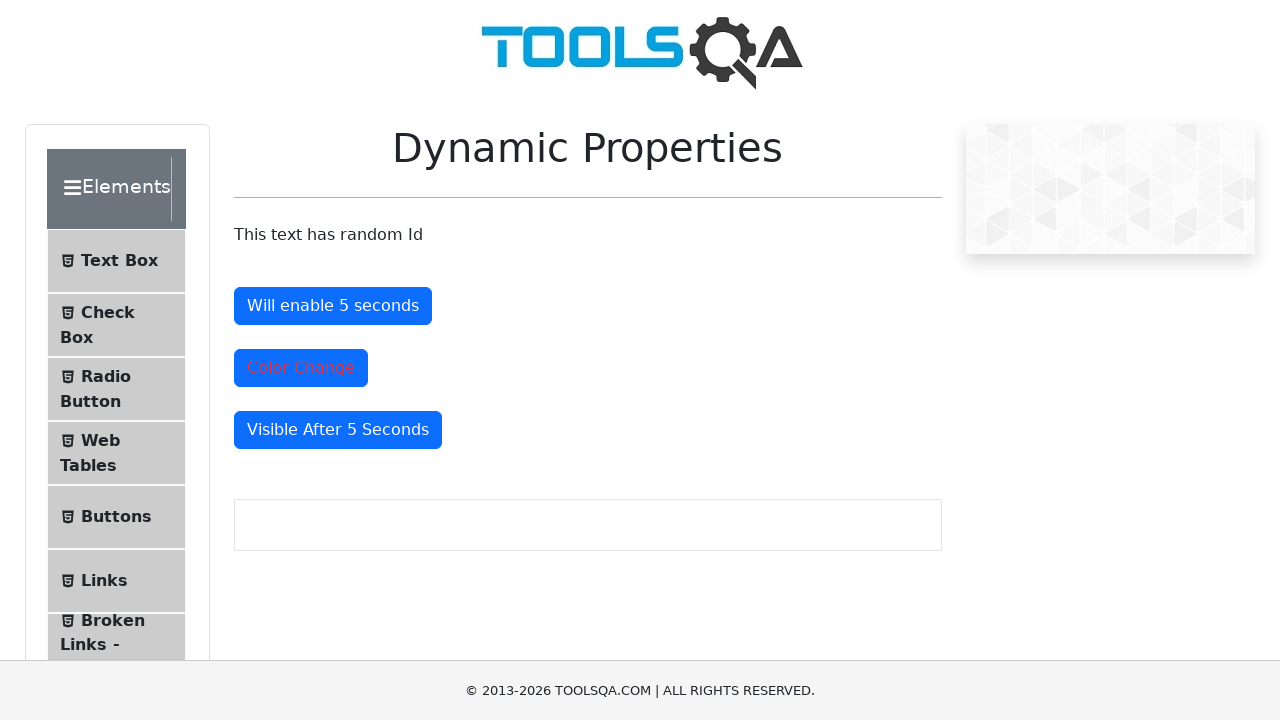

Clicked the 'Enable After' button after it became enabled at (333, 306) on #enableAfter
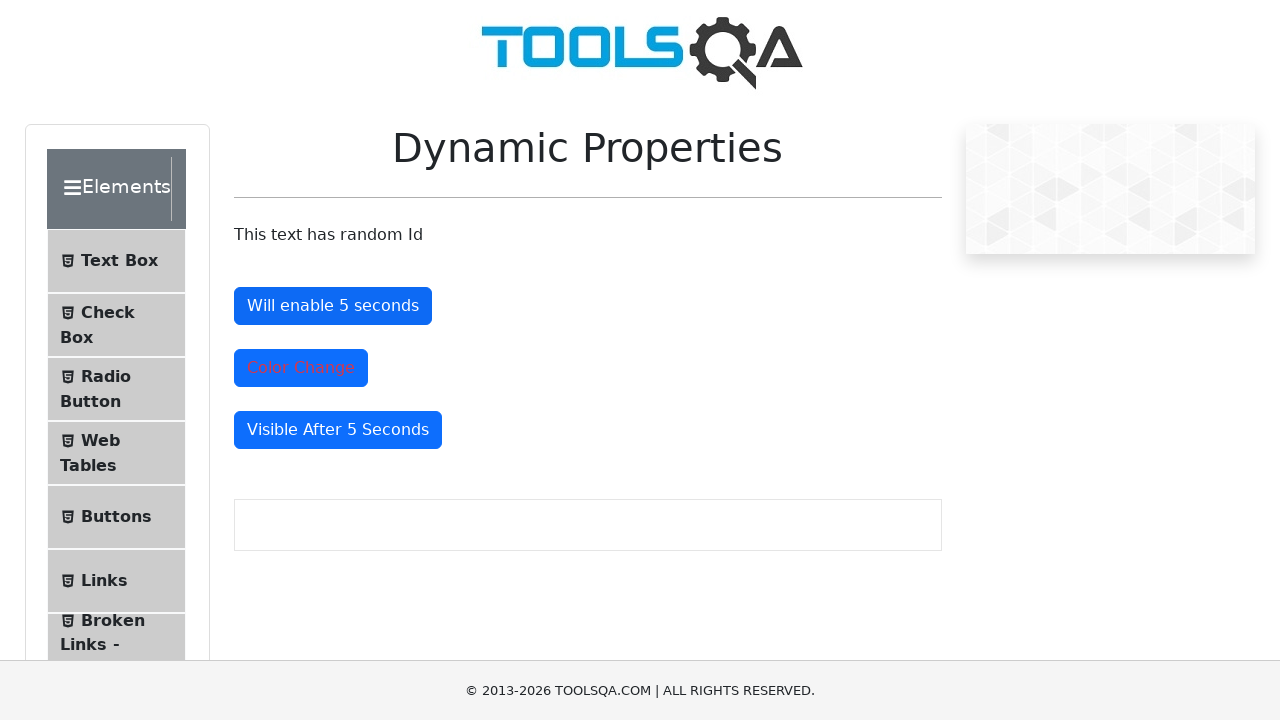

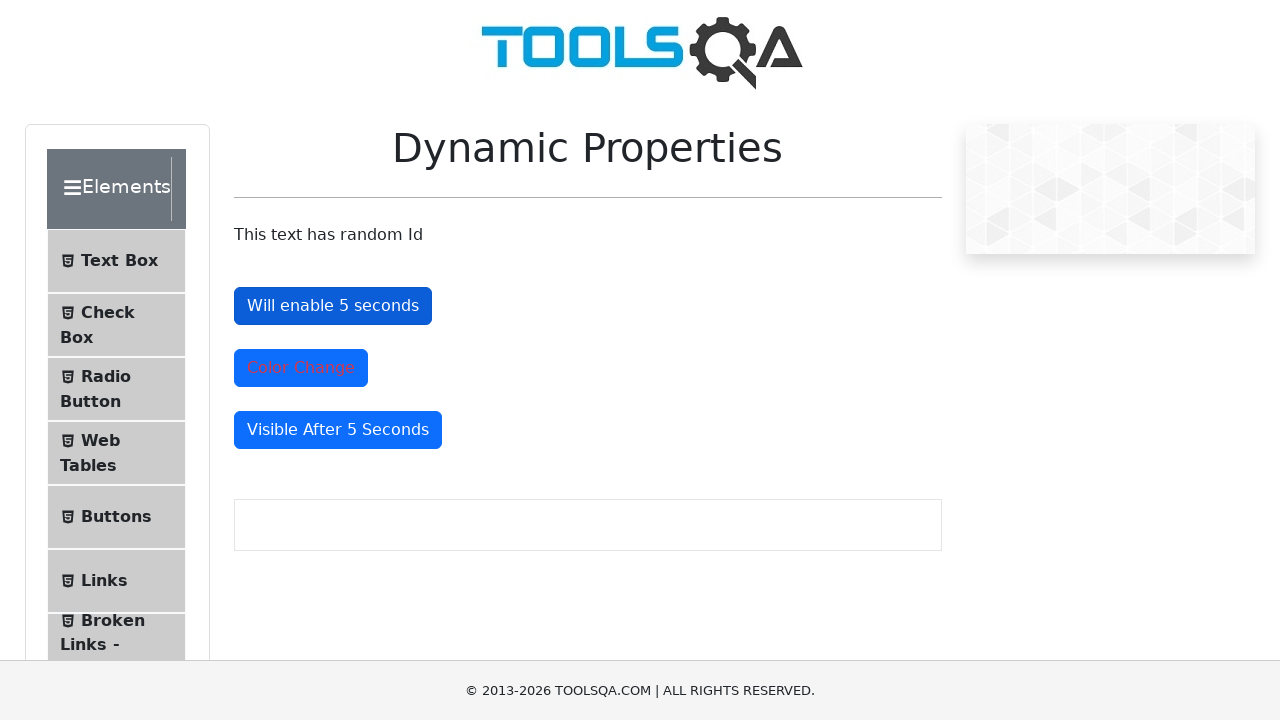